Tests radio button functionality by clicking Yes, Impressive, and No radio buttons and verifying the output displays the selected option.

Starting URL: https://demoqa.com/radio-button

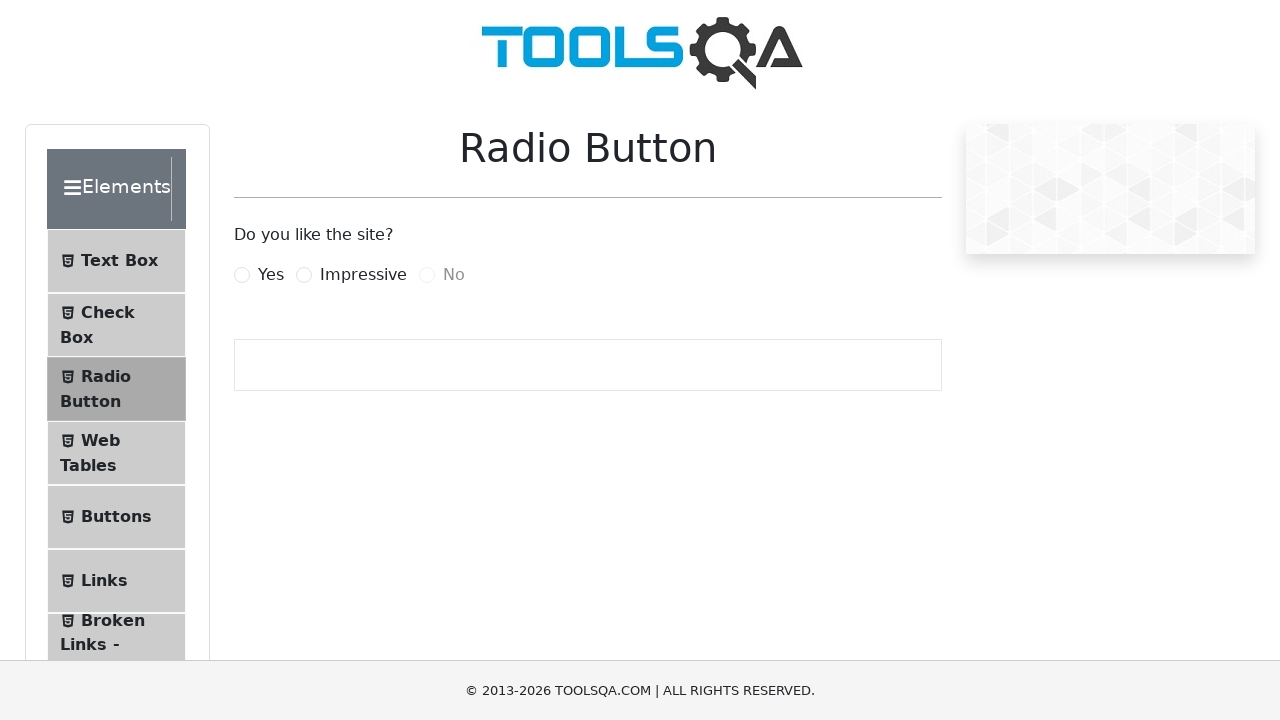

Clicked 'Yes' radio button at (271, 275) on label[for='yesRadio']
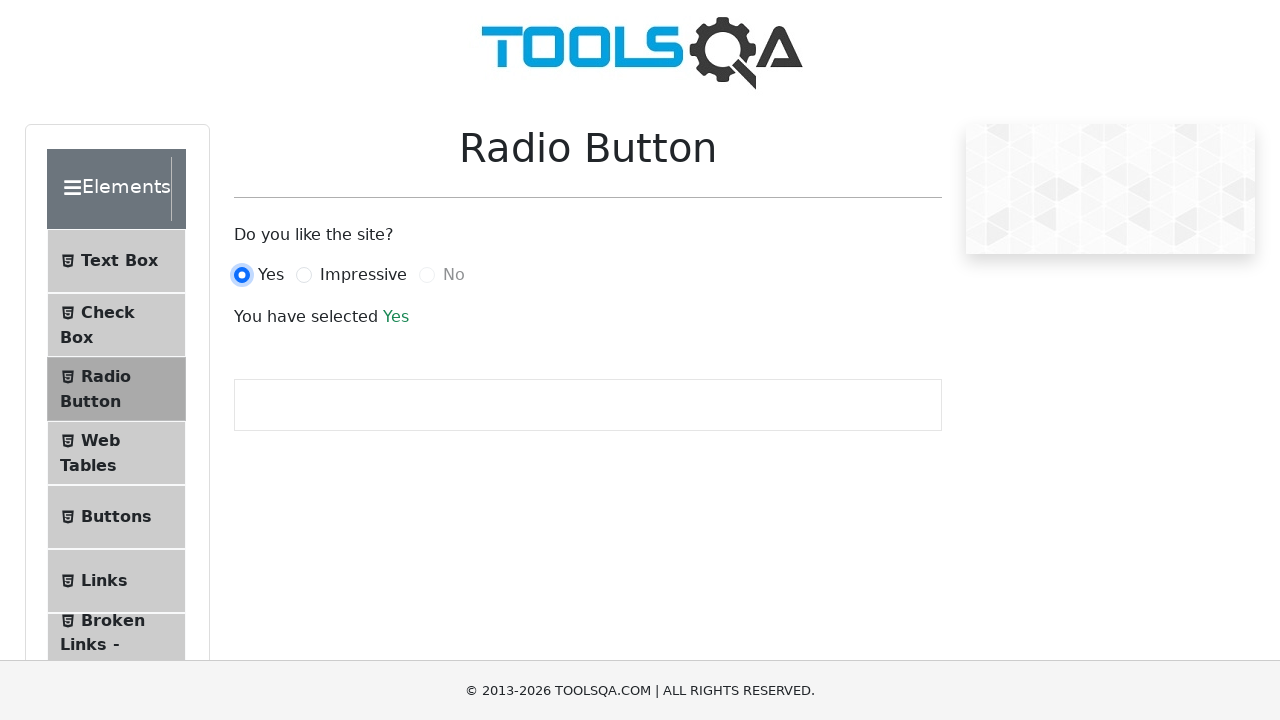

Verified output displays 'Yes' selection
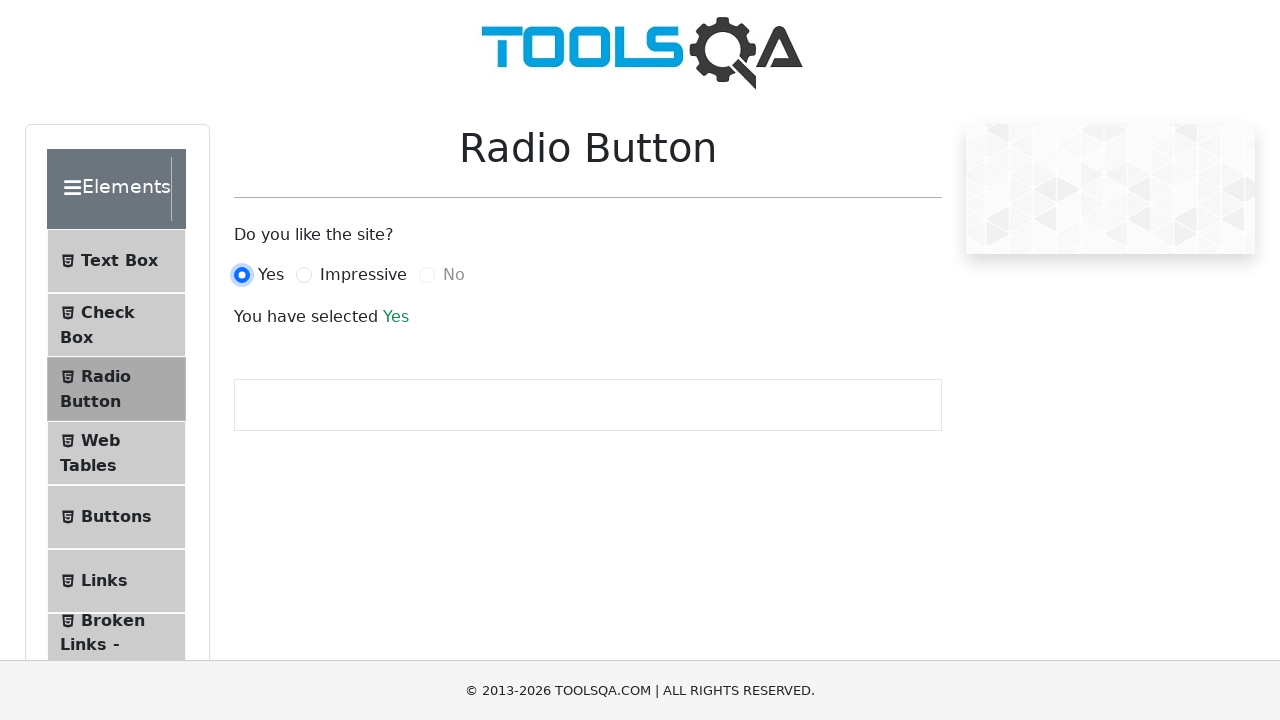

Clicked 'Impressive' radio button at (363, 275) on label[for='impressiveRadio']
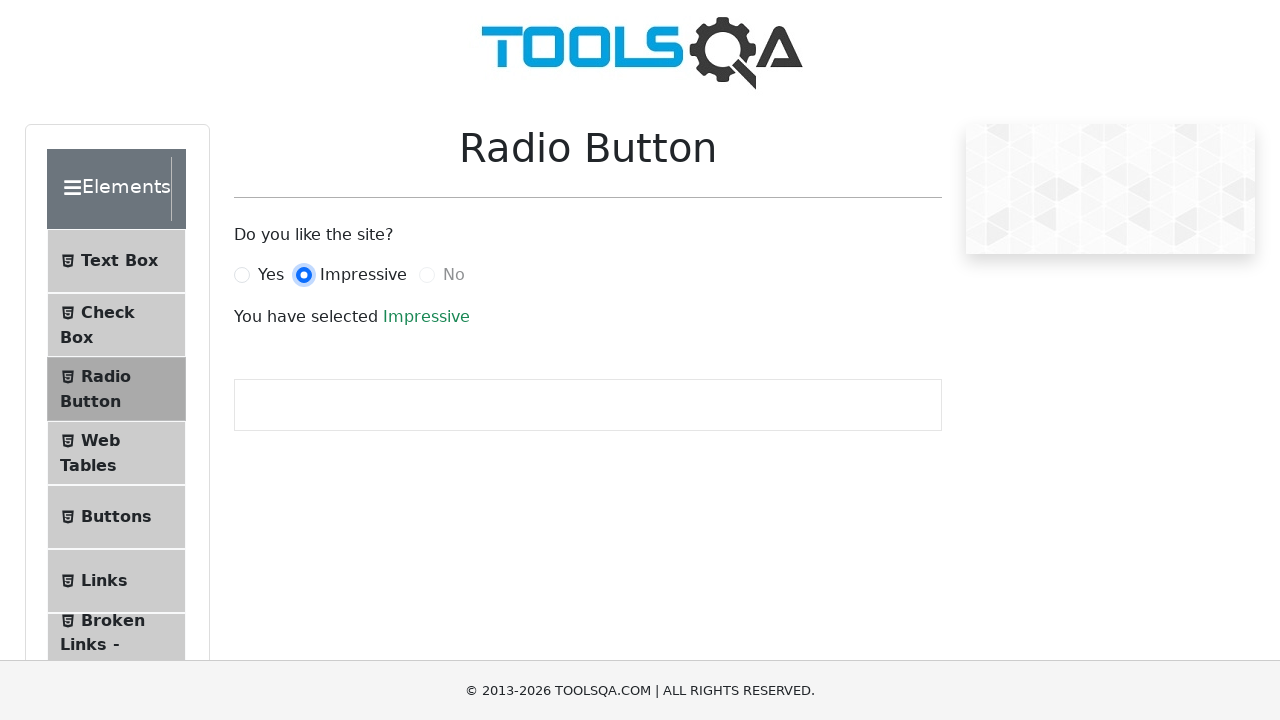

Verified output updated to 'Impressive' selection
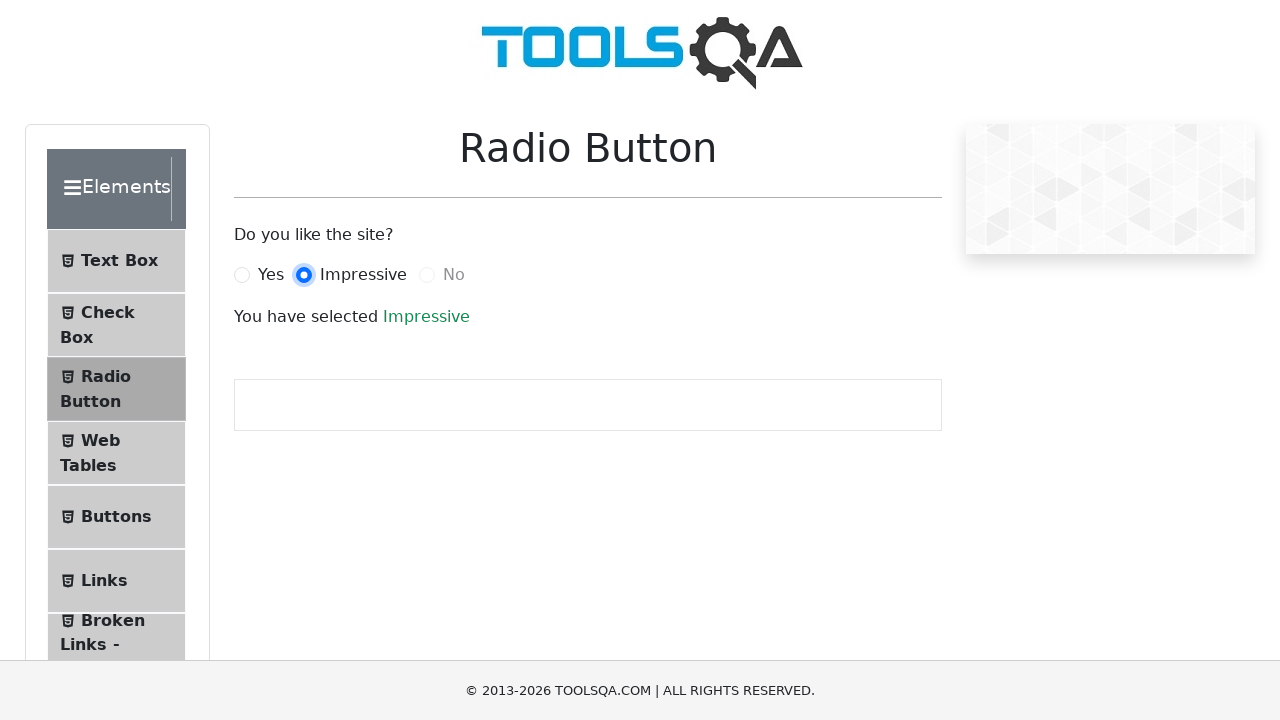

Attempted to click disabled 'No' radio button with force option at (454, 275) on label[for='noRadio']
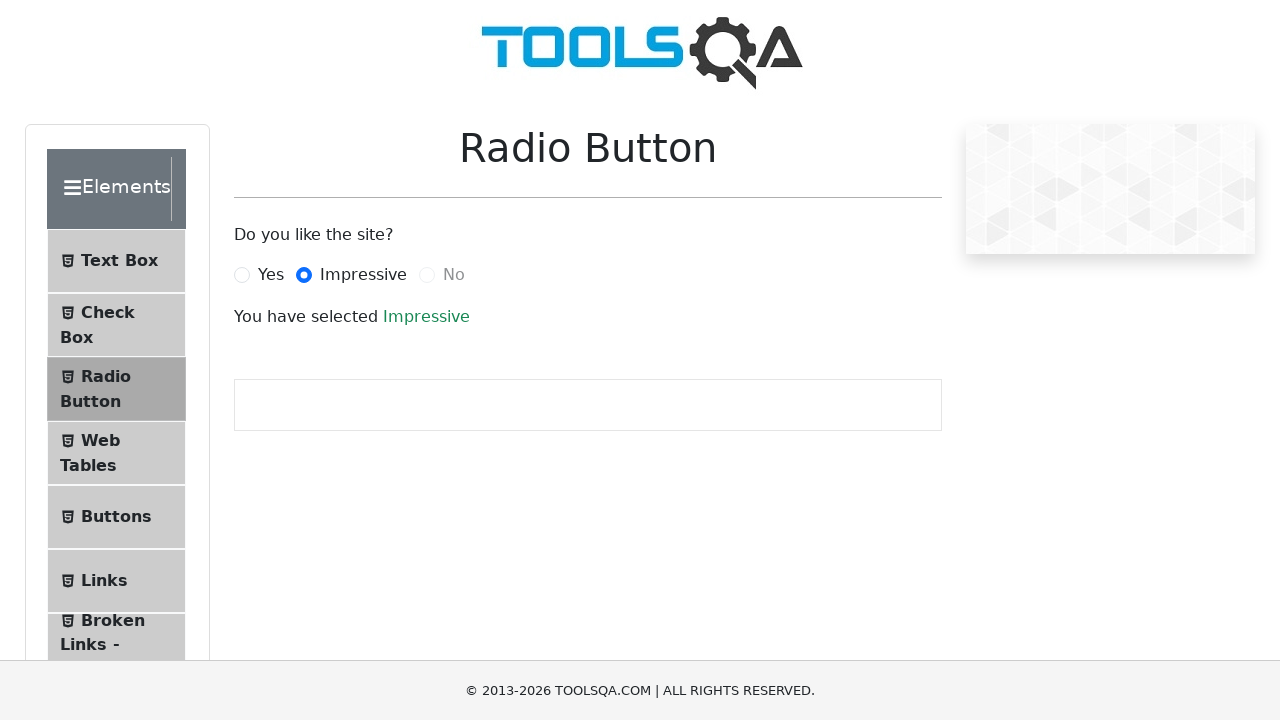

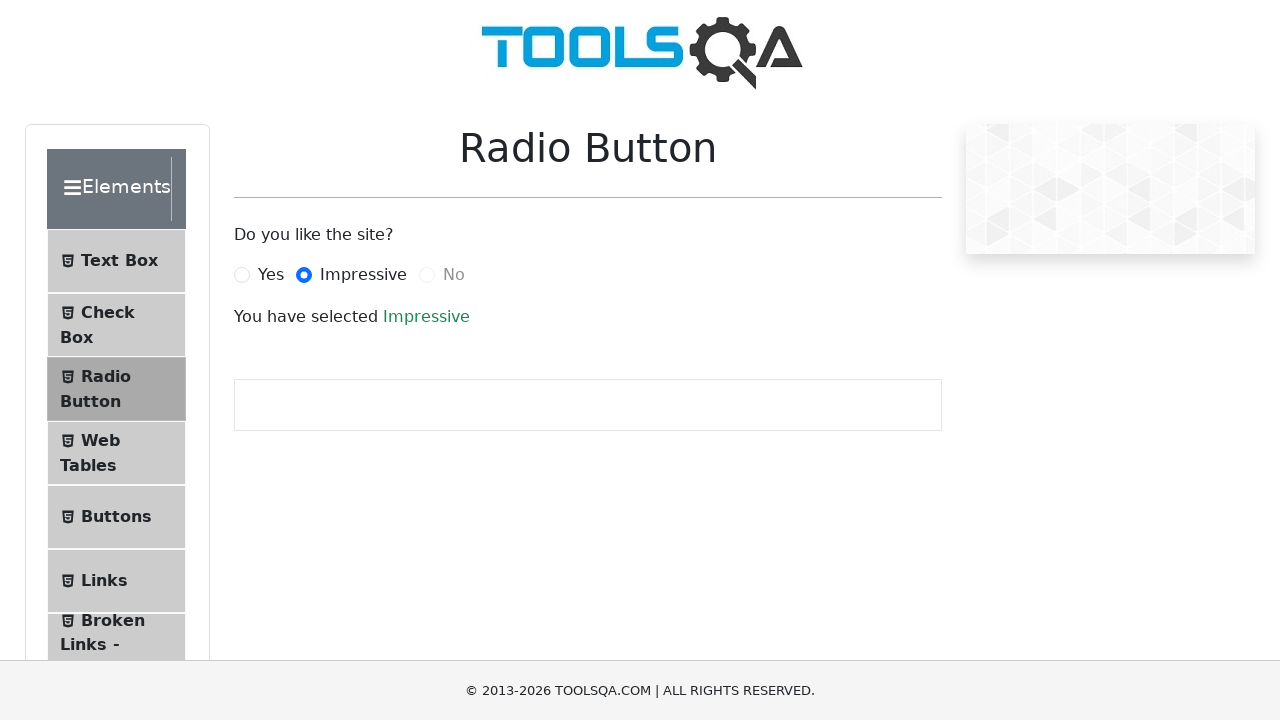